Tests that new todo items are appended to the bottom of the list by creating 3 items and verifying the count

Starting URL: https://demo.playwright.dev/todomvc

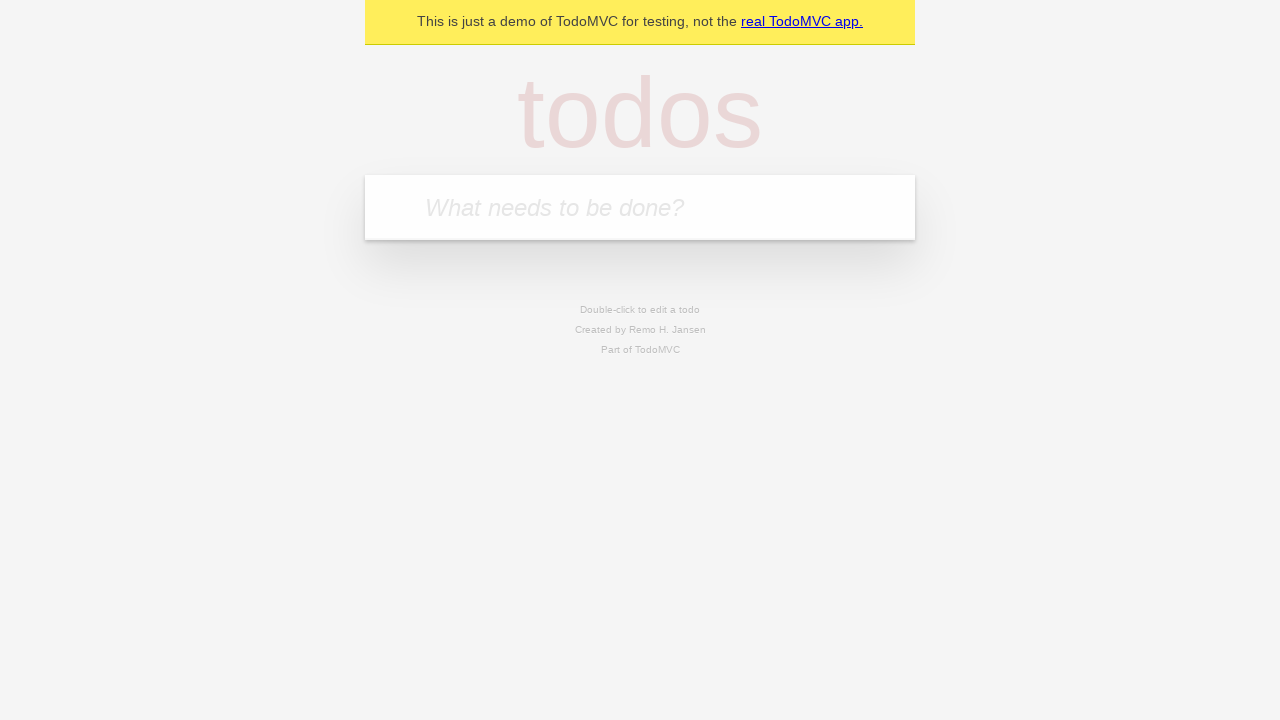

Filled todo input field with 'buy some cheese' on internal:attr=[placeholder="What needs to be done?"i]
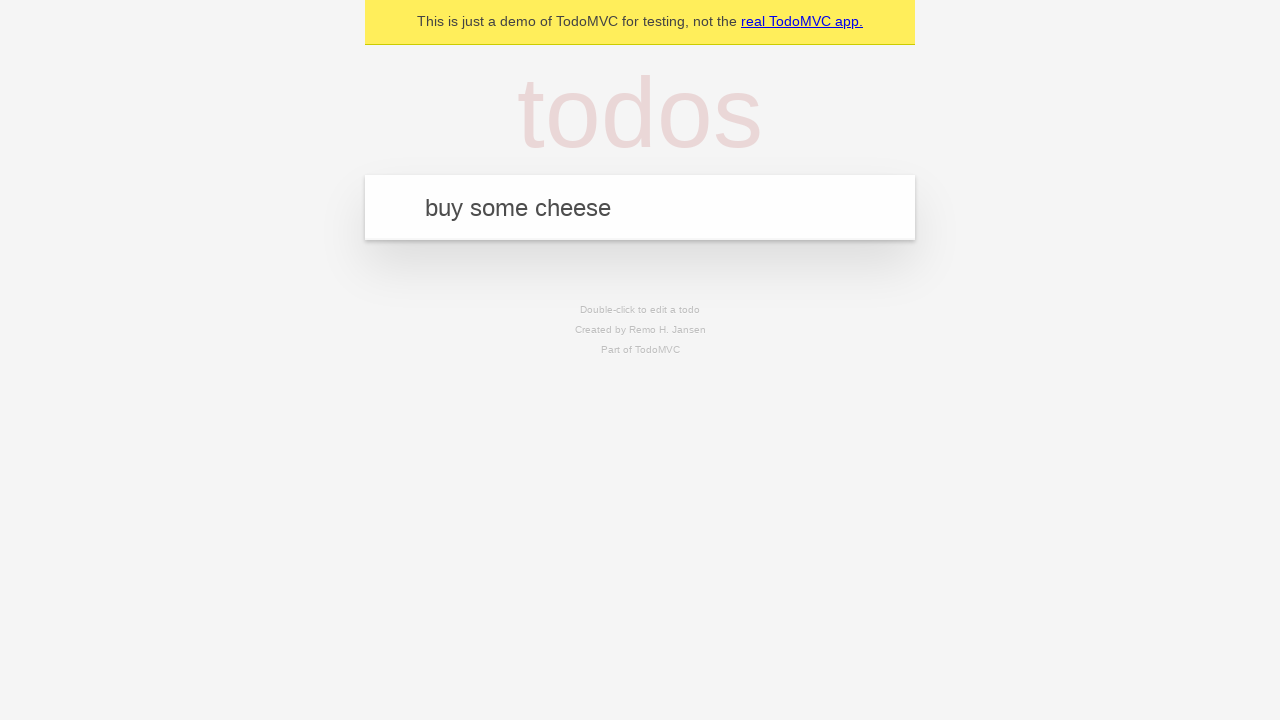

Pressed Enter to add todo item 'buy some cheese' on internal:attr=[placeholder="What needs to be done?"i]
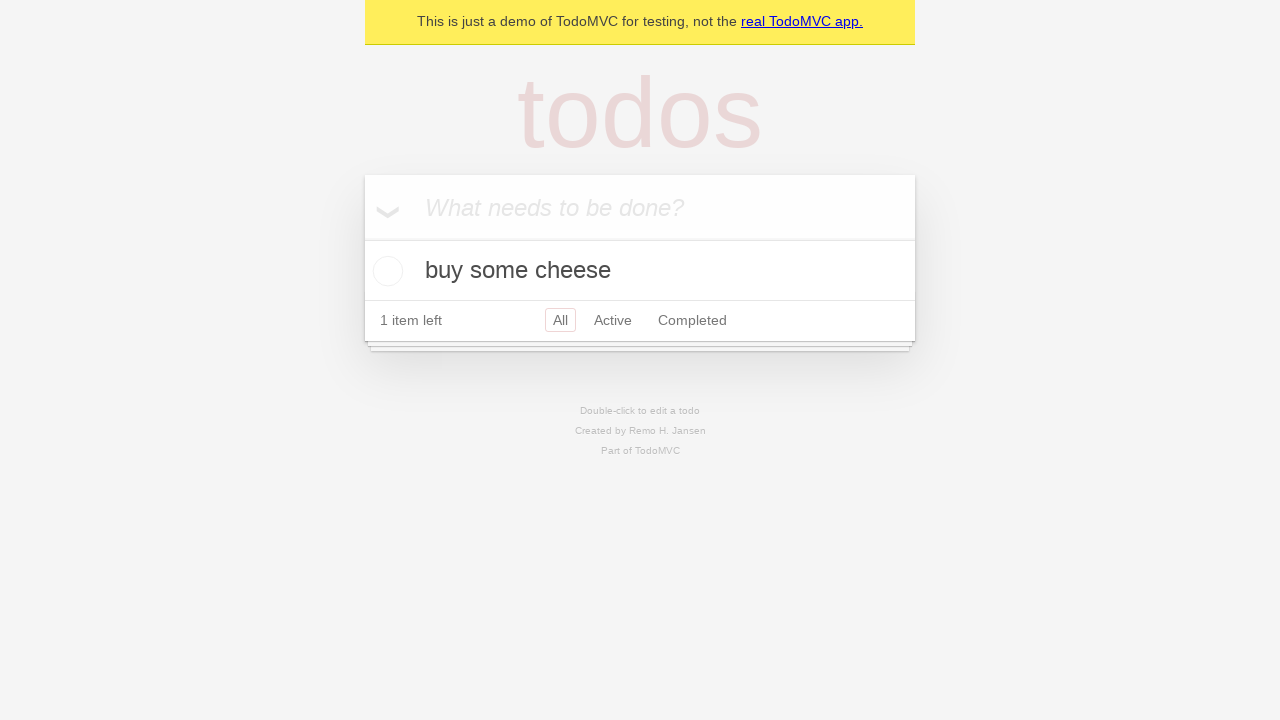

Filled todo input field with 'feed the cat' on internal:attr=[placeholder="What needs to be done?"i]
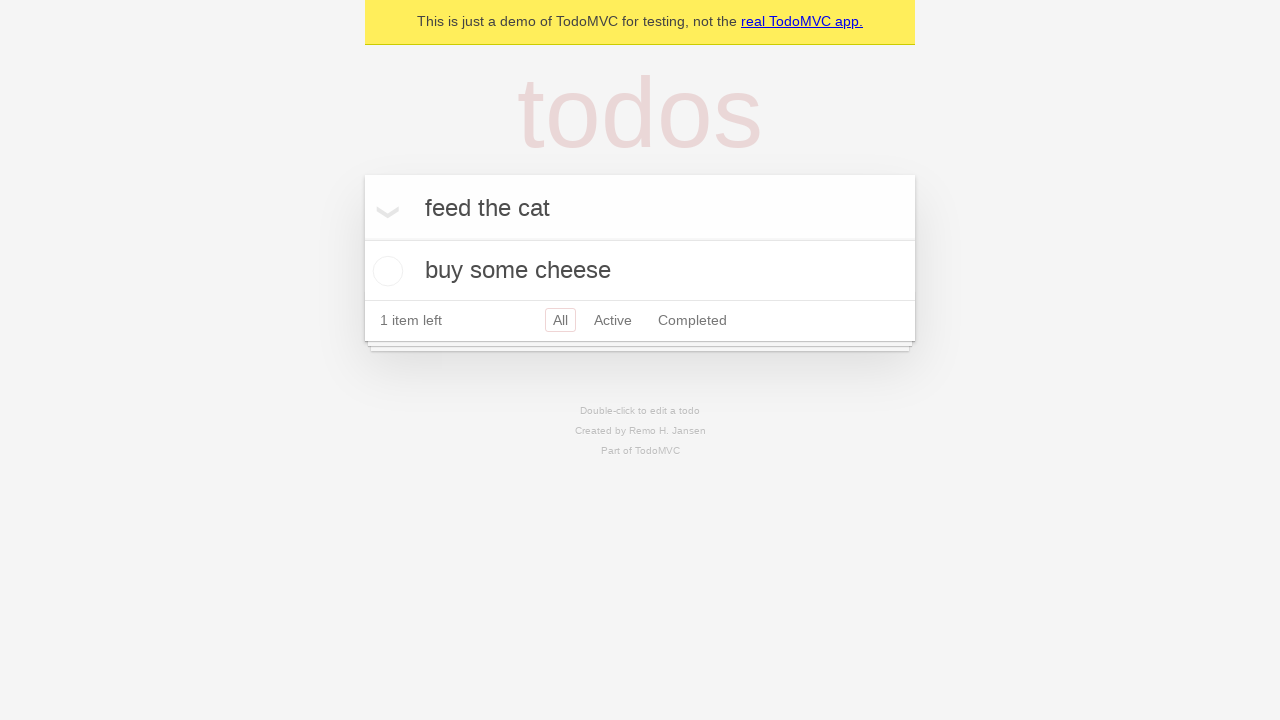

Pressed Enter to add todo item 'feed the cat' on internal:attr=[placeholder="What needs to be done?"i]
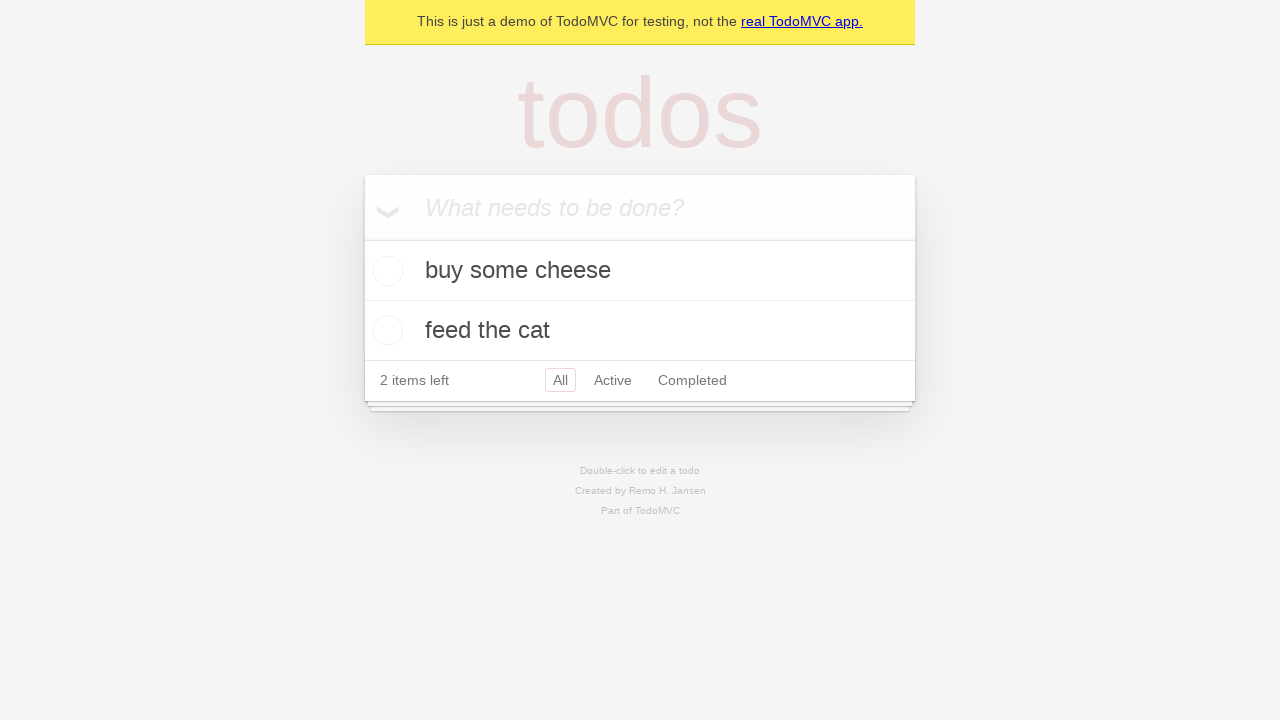

Filled todo input field with 'book a doctors appointment' on internal:attr=[placeholder="What needs to be done?"i]
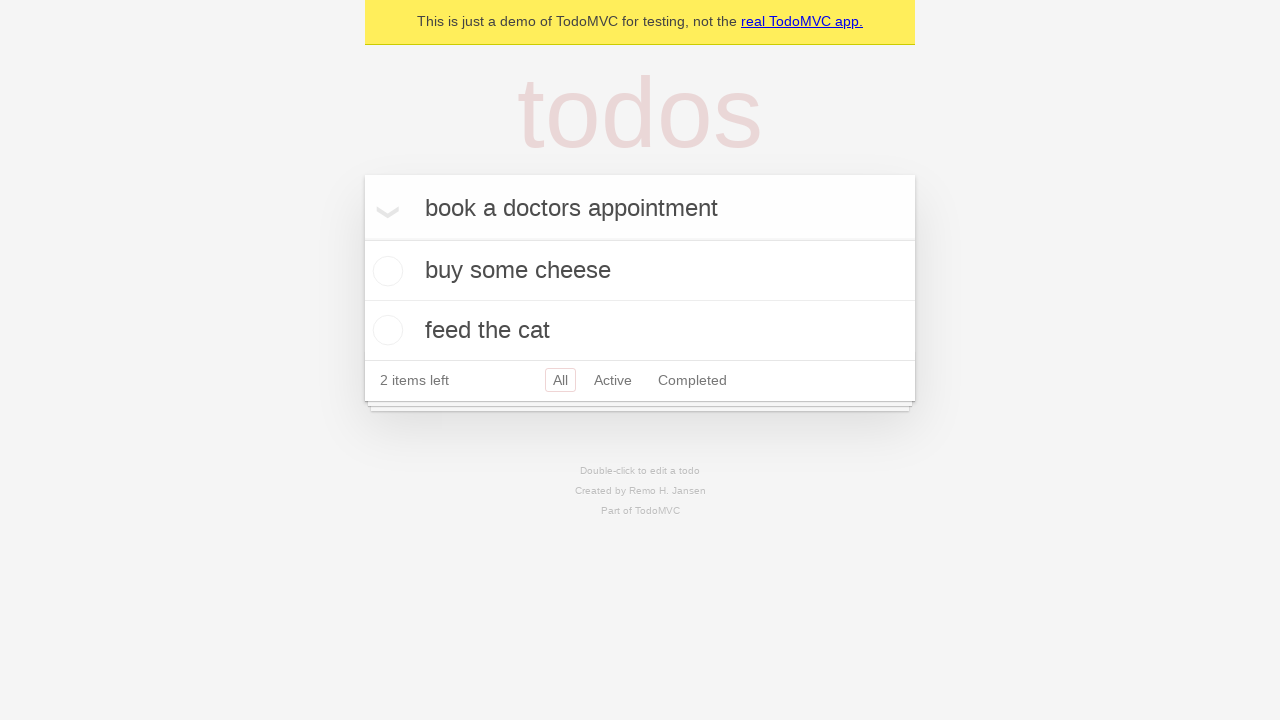

Pressed Enter to add todo item 'book a doctors appointment' on internal:attr=[placeholder="What needs to be done?"i]
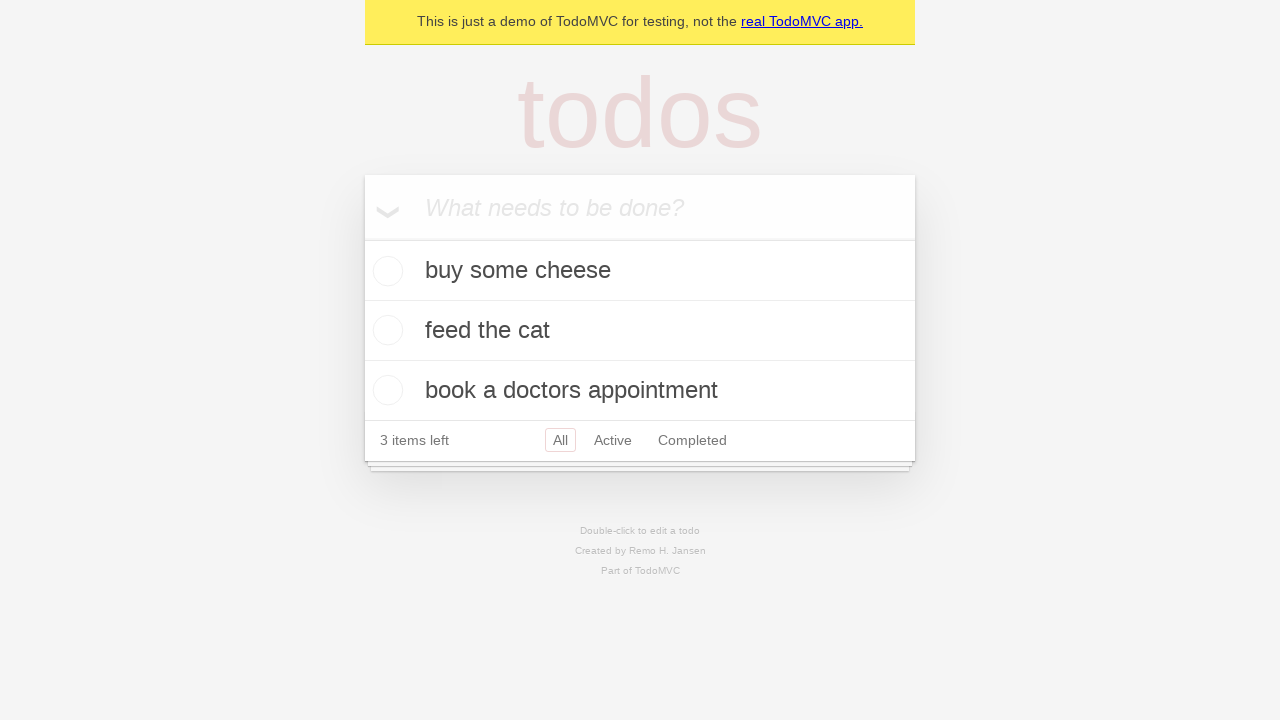

Waited for '3 items left' text to appear - verified all 3 items were added to the list
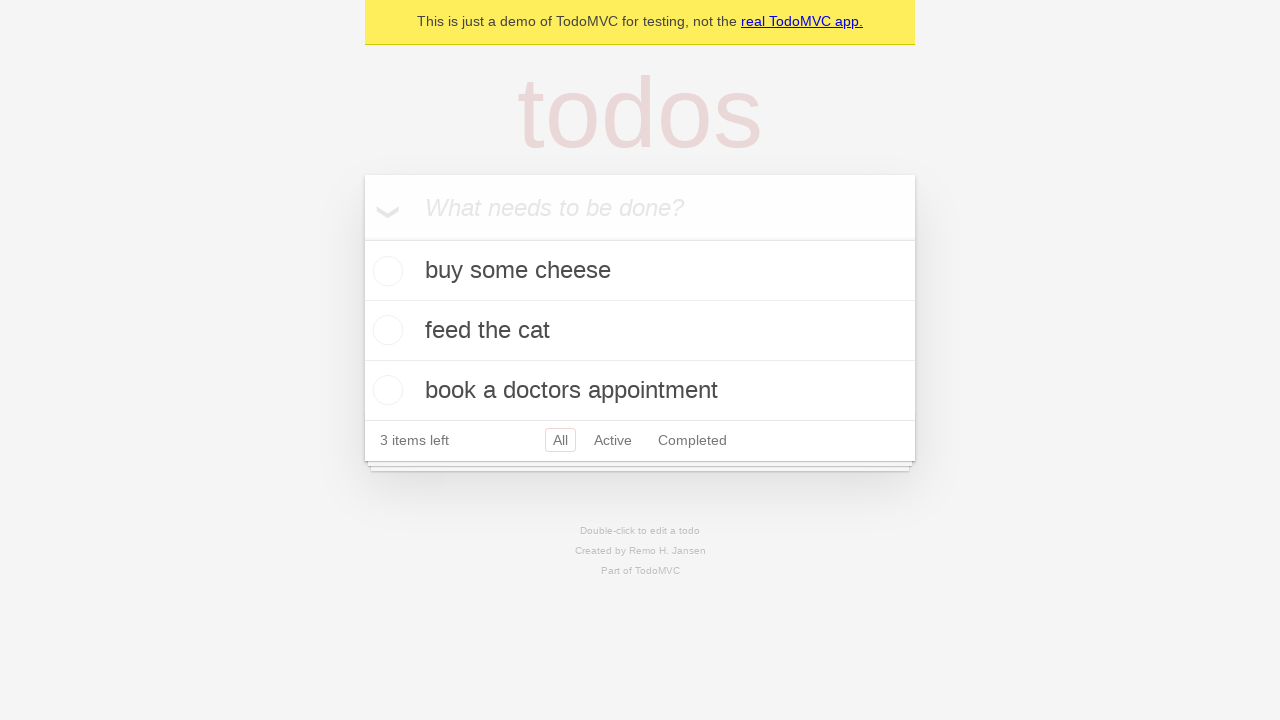

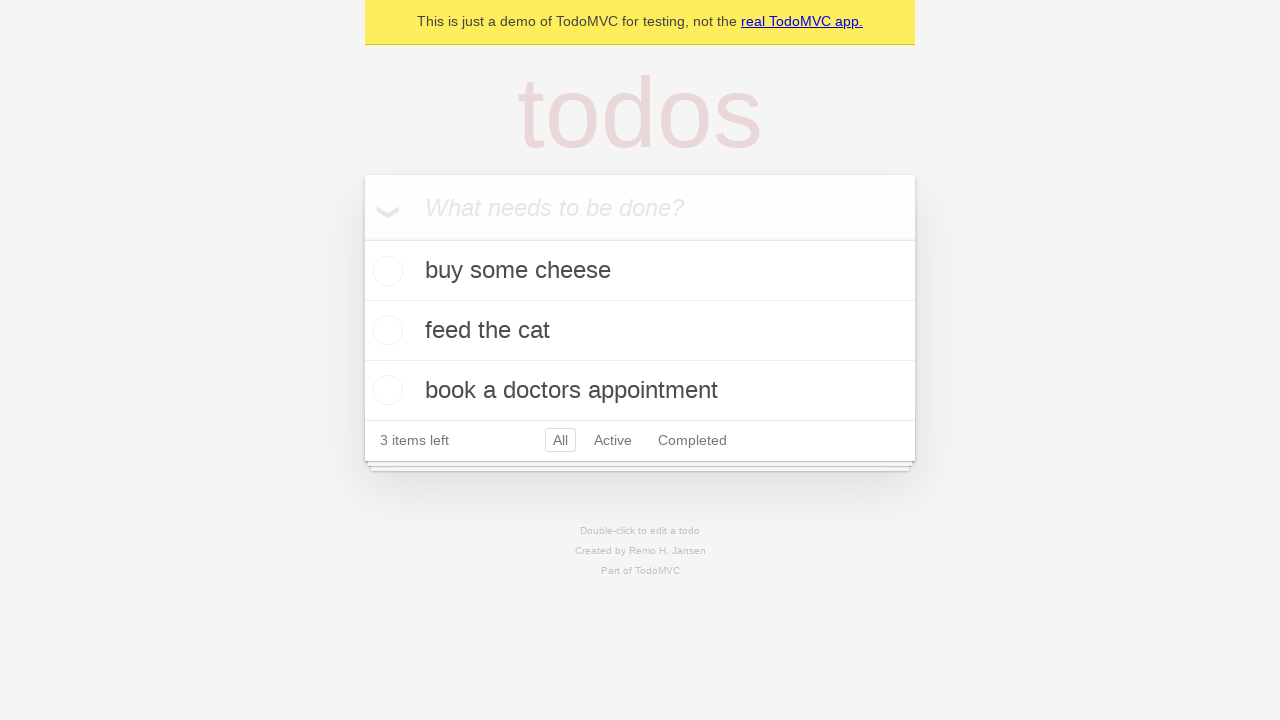